Tests a slow calculator web application by setting a 45-second delay, performing the calculation 7+8, and verifying the result displays 15 after the delay completes.

Starting URL: https://bonigarcia.dev/selenium-webdriver-java/slow-calculator.html

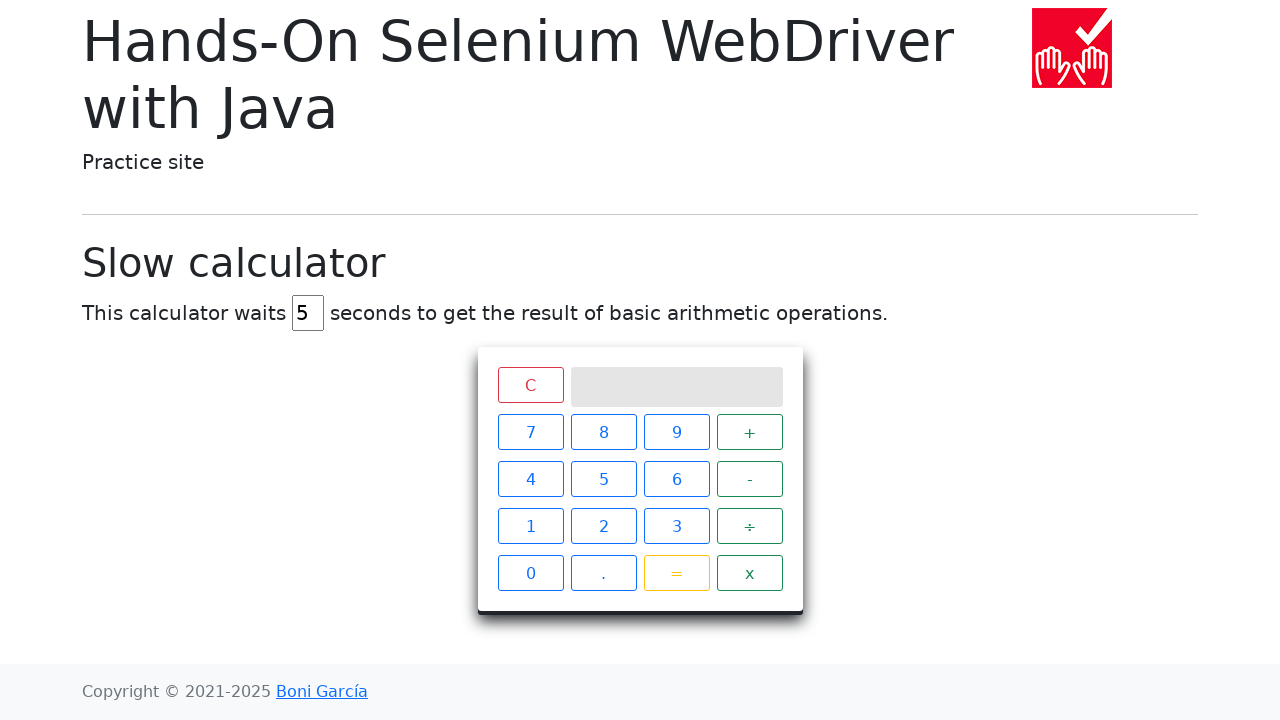

Cleared delay input field on input#delay
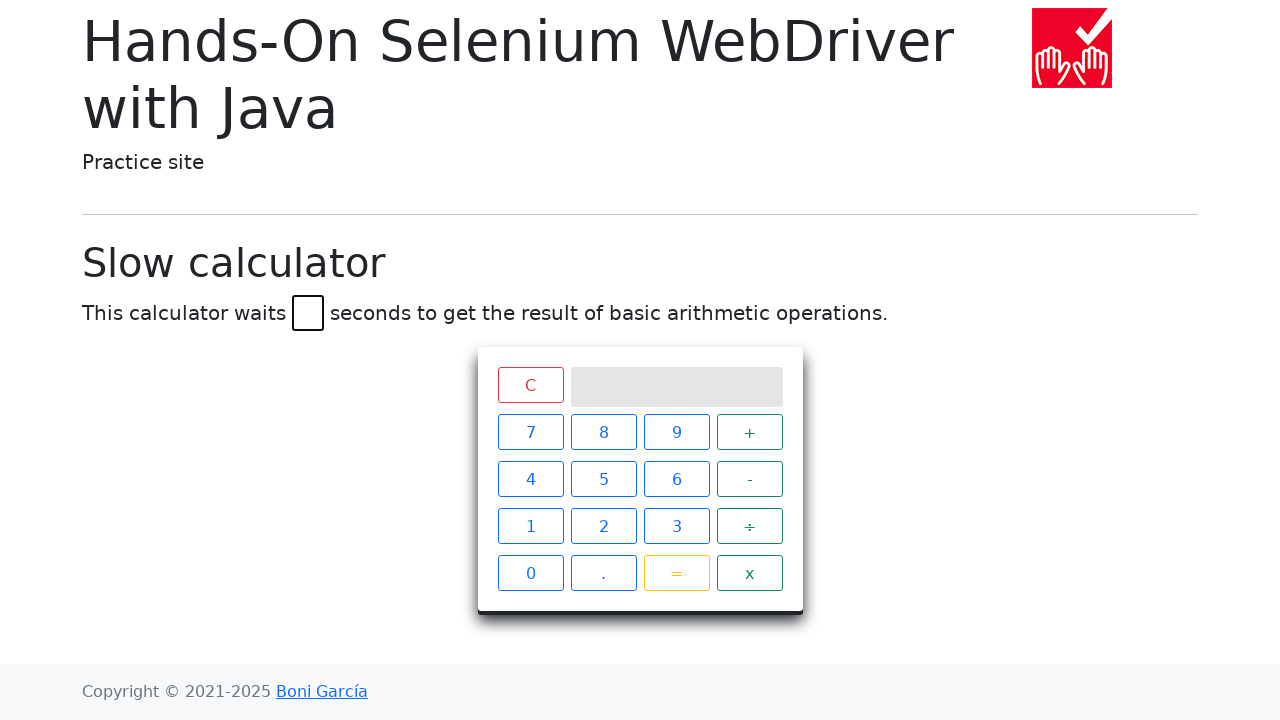

Set delay to 45 seconds on input#delay
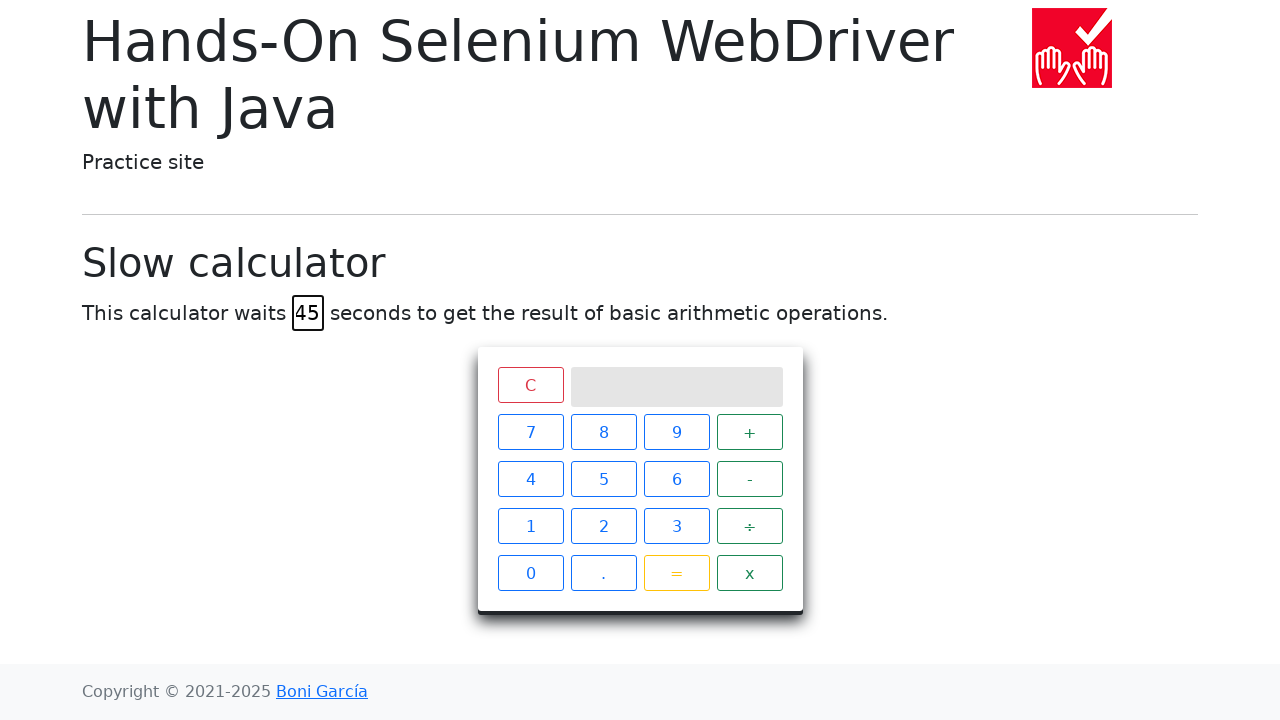

Clicked calculator button 7 at (530, 432) on xpath=//span[contains(text(),"7")]
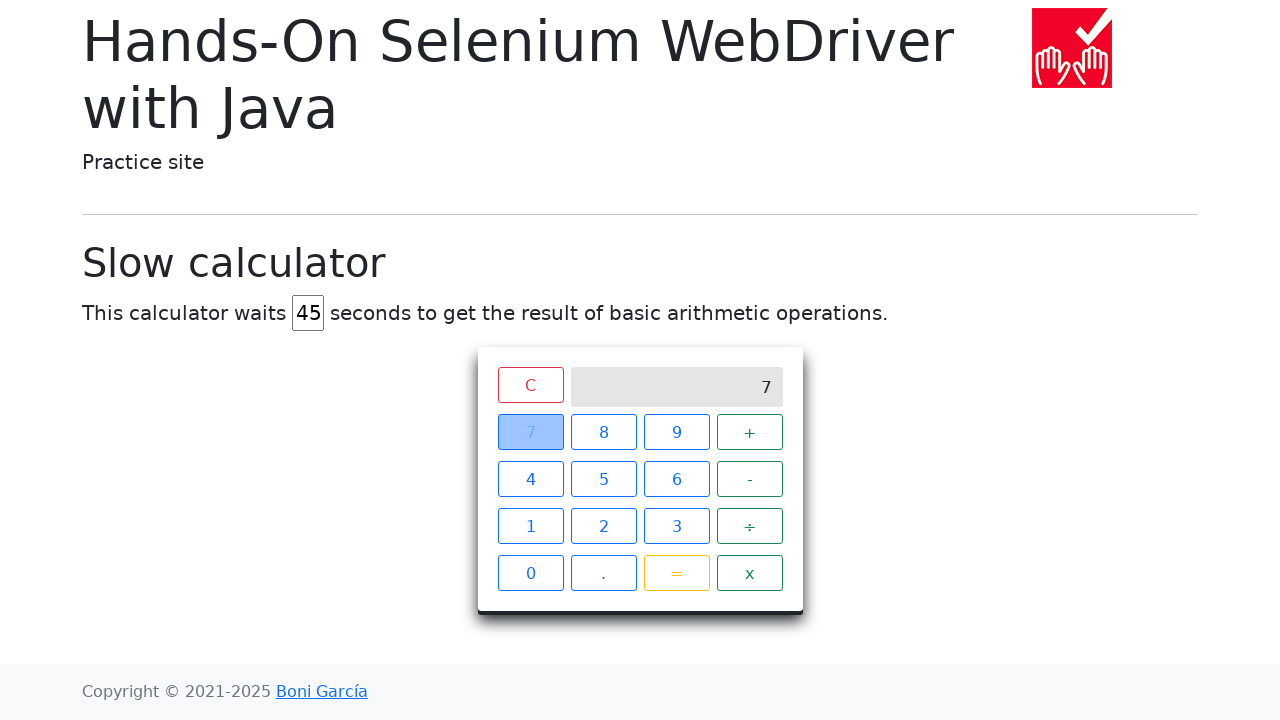

Clicked calculator button + at (750, 432) on xpath=//span[contains(text(),"+")]
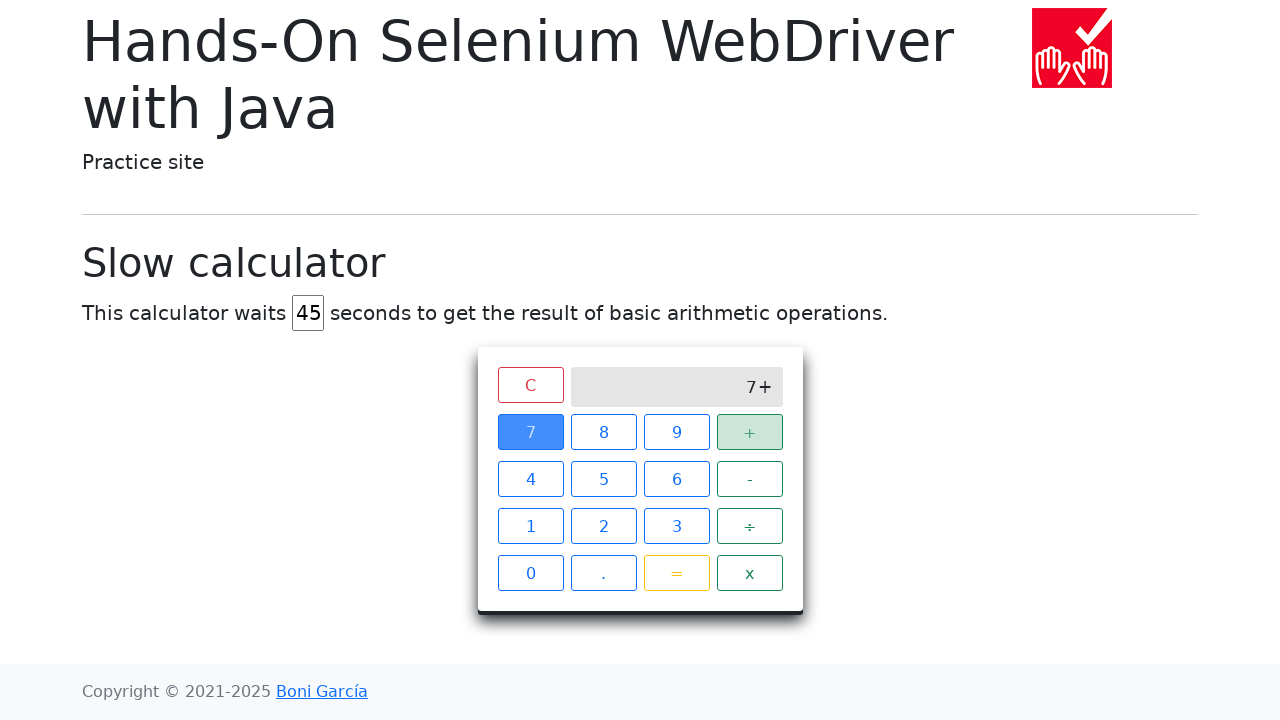

Clicked calculator button 8 at (604, 432) on xpath=//span[contains(text(),"8")]
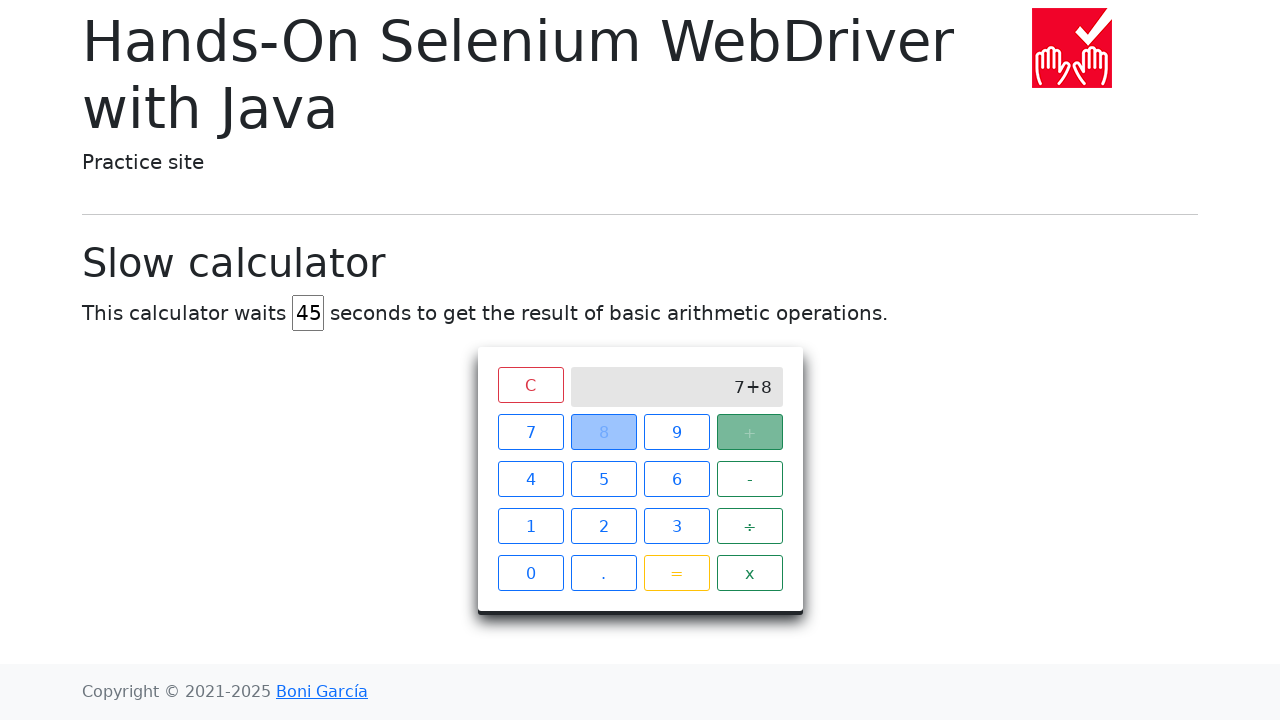

Clicked calculator button = at (676, 573) on xpath=//span[contains(text(),"=")]
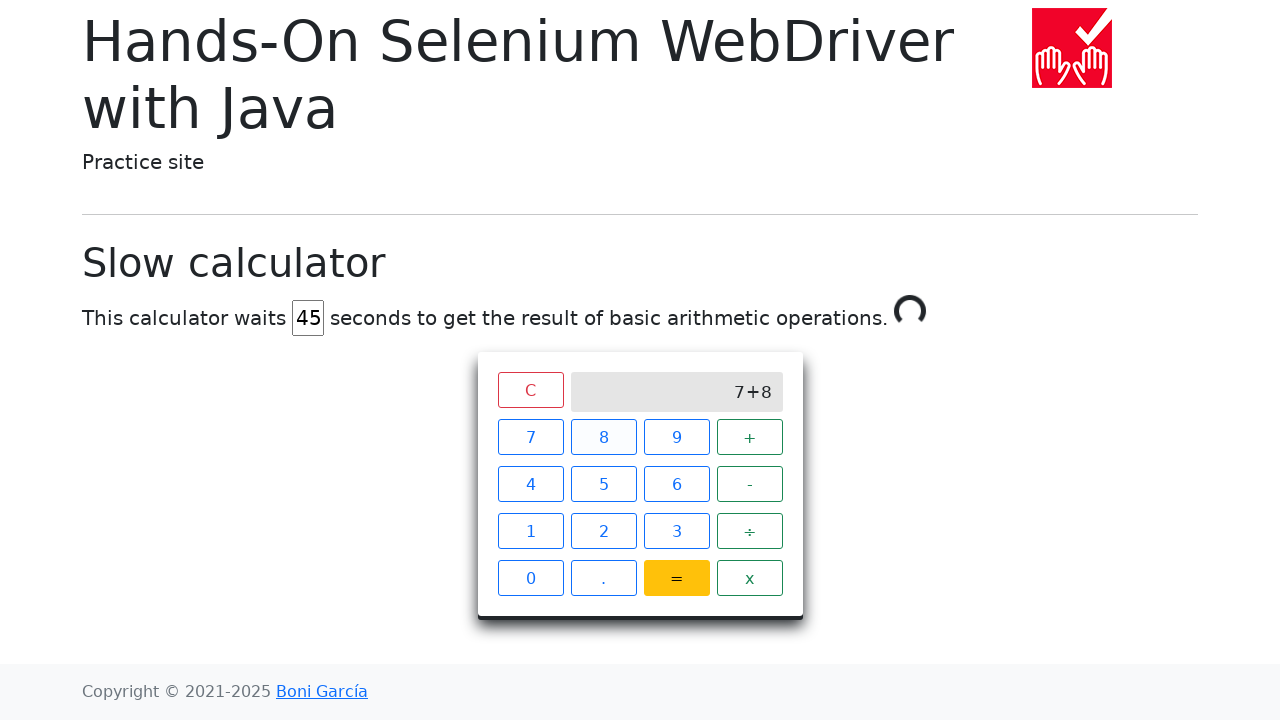

Calculator completed 45-second delay and displayed result 15
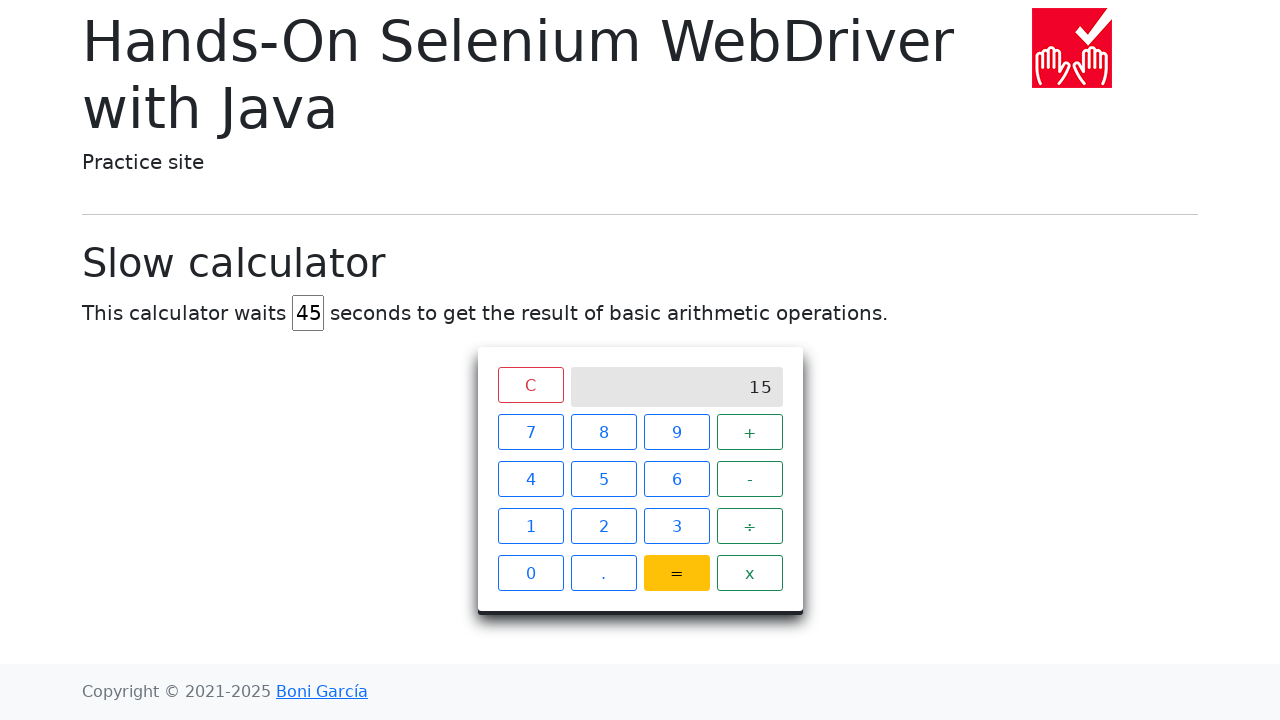

Verified calculator result is 15
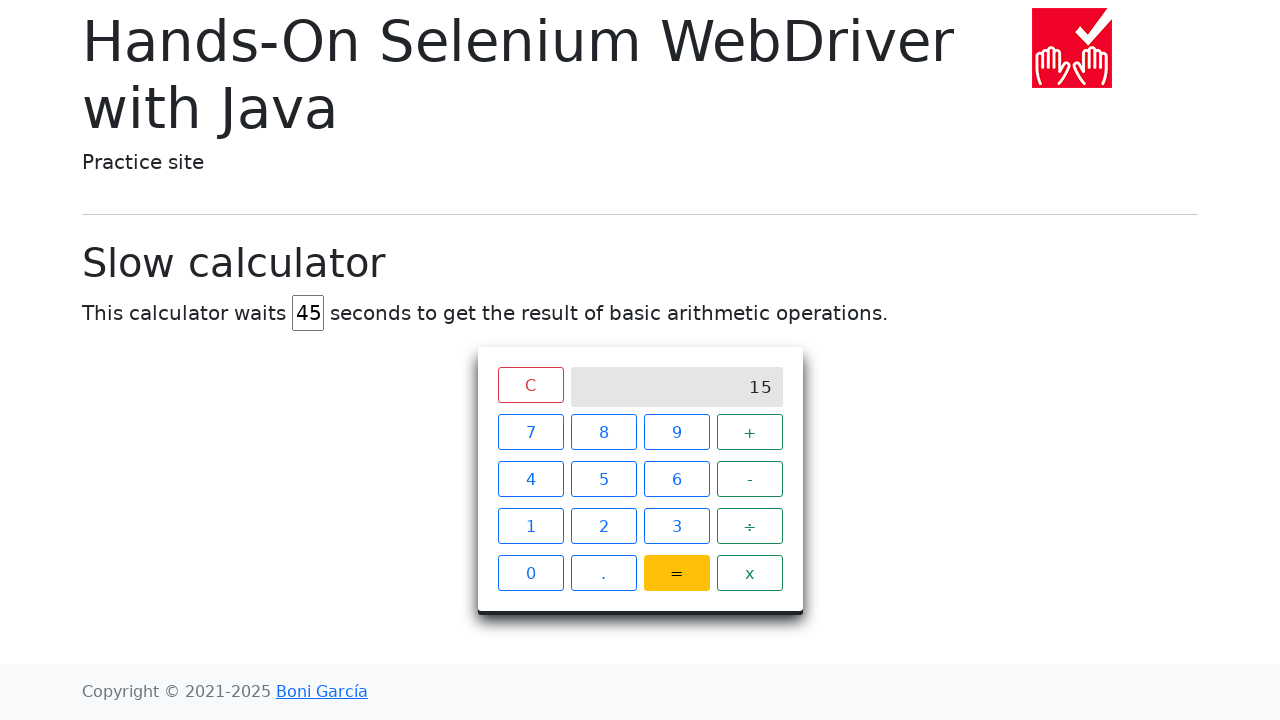

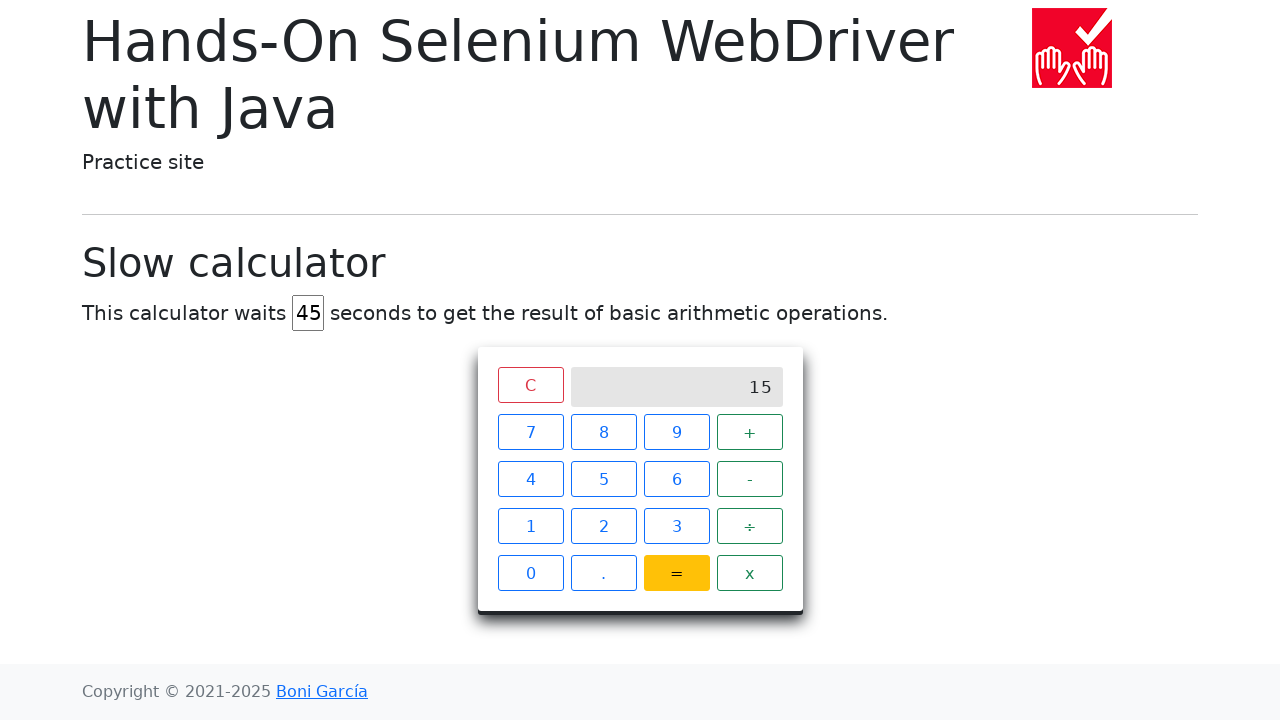